Tests file download functionality by clicking on a download link

Starting URL: https://the-internet.herokuapp.com/download

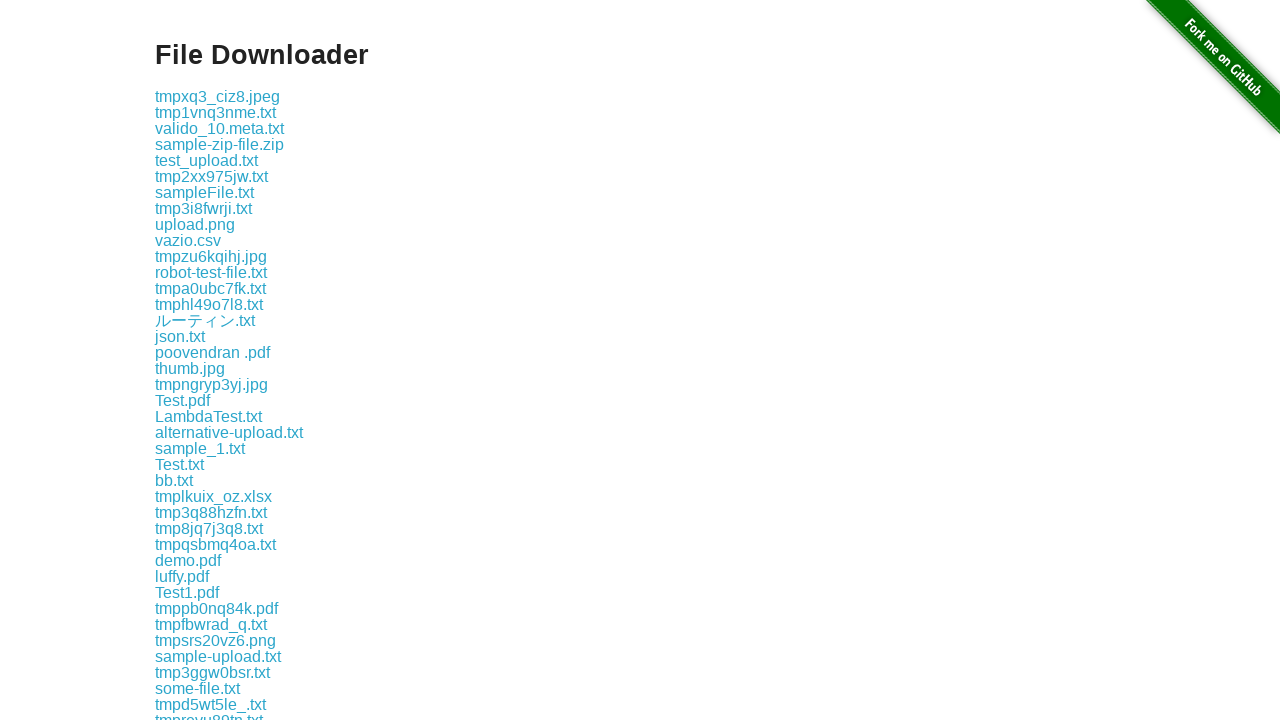

Located all download links on the page
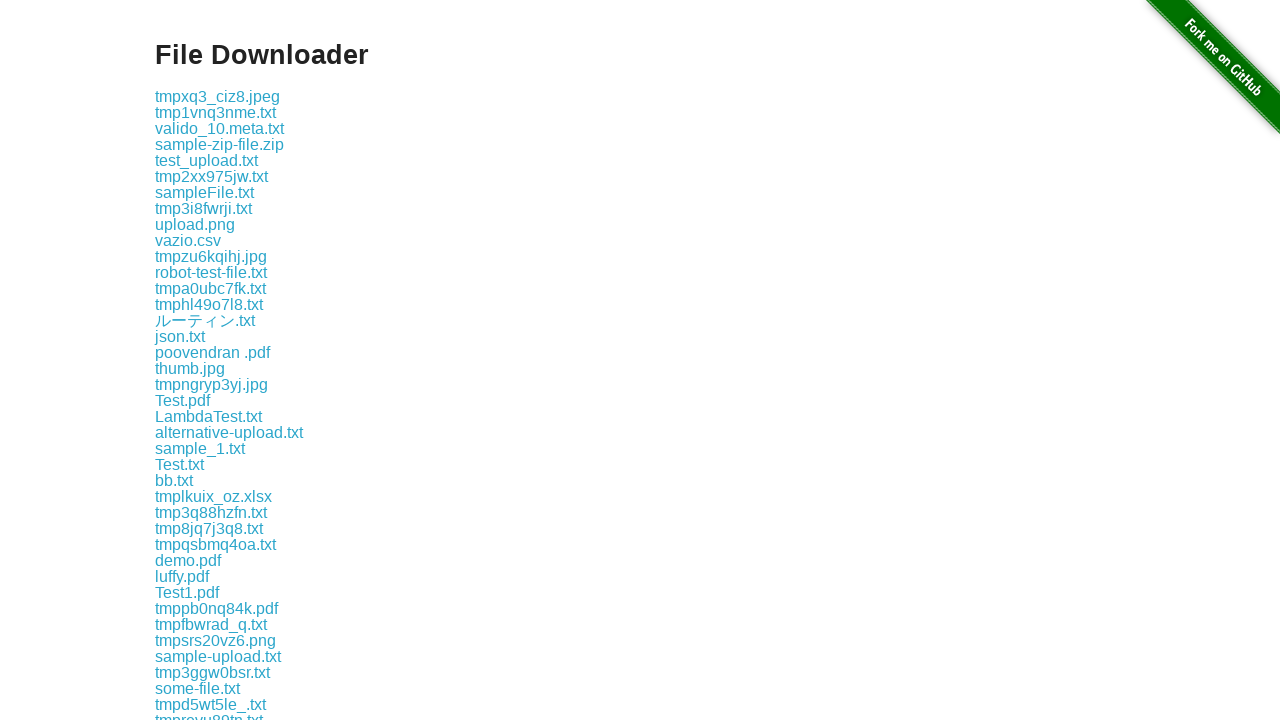

Clicked the first download link and started download at (218, 96) on .example a >> nth=0
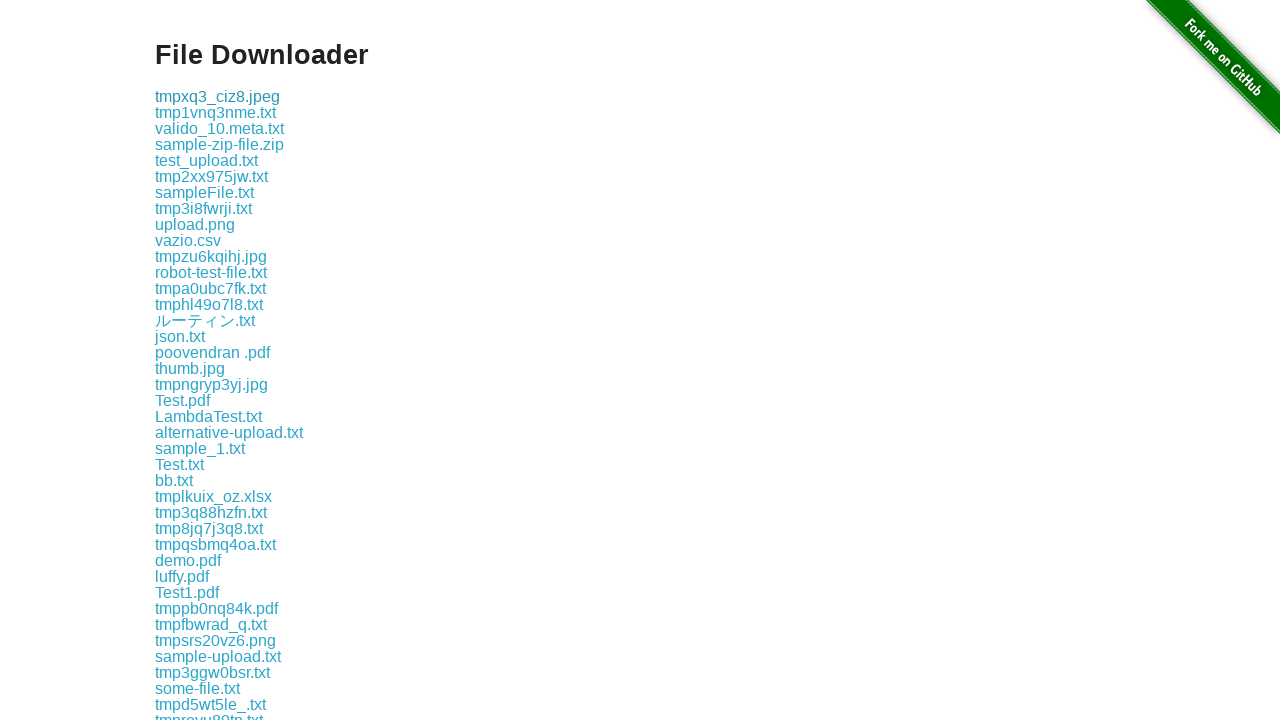

File download completed and download object retrieved
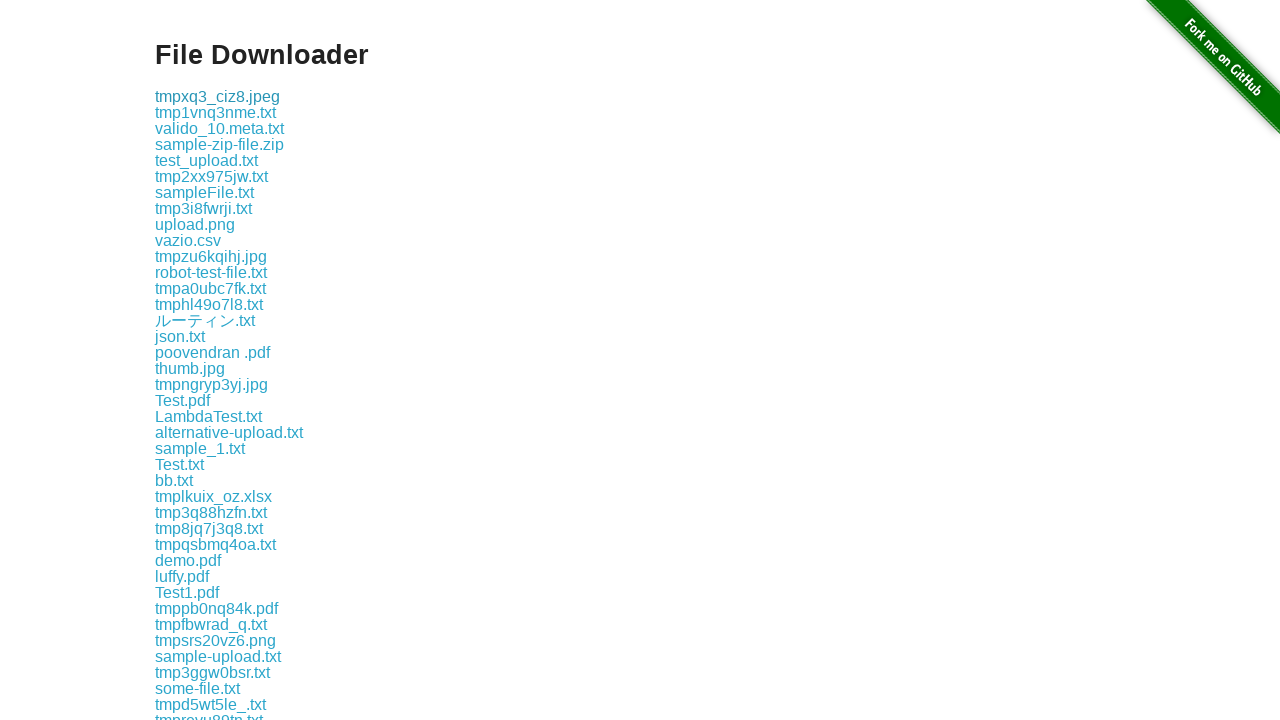

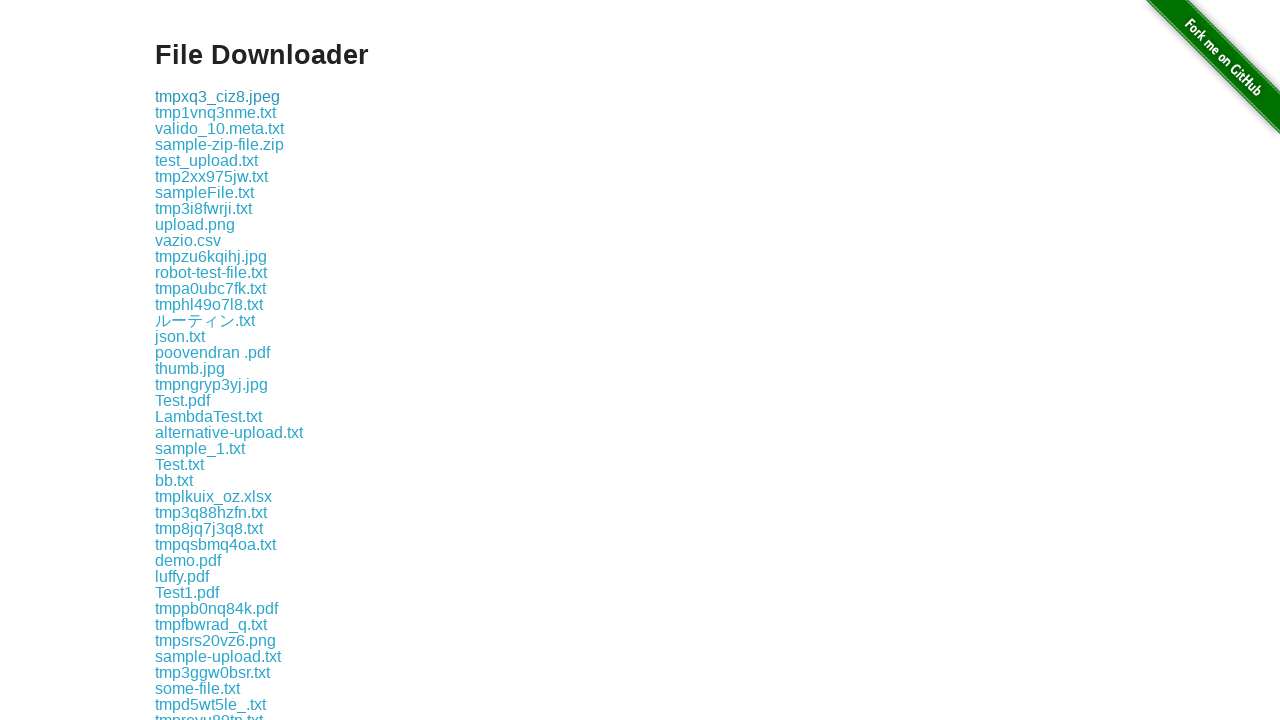